Tests keyboard input events by pressing a key, then using Ctrl+A to select all and Ctrl+C to copy on an input events test page

Starting URL: https://v1.training-support.net/selenium/input-events

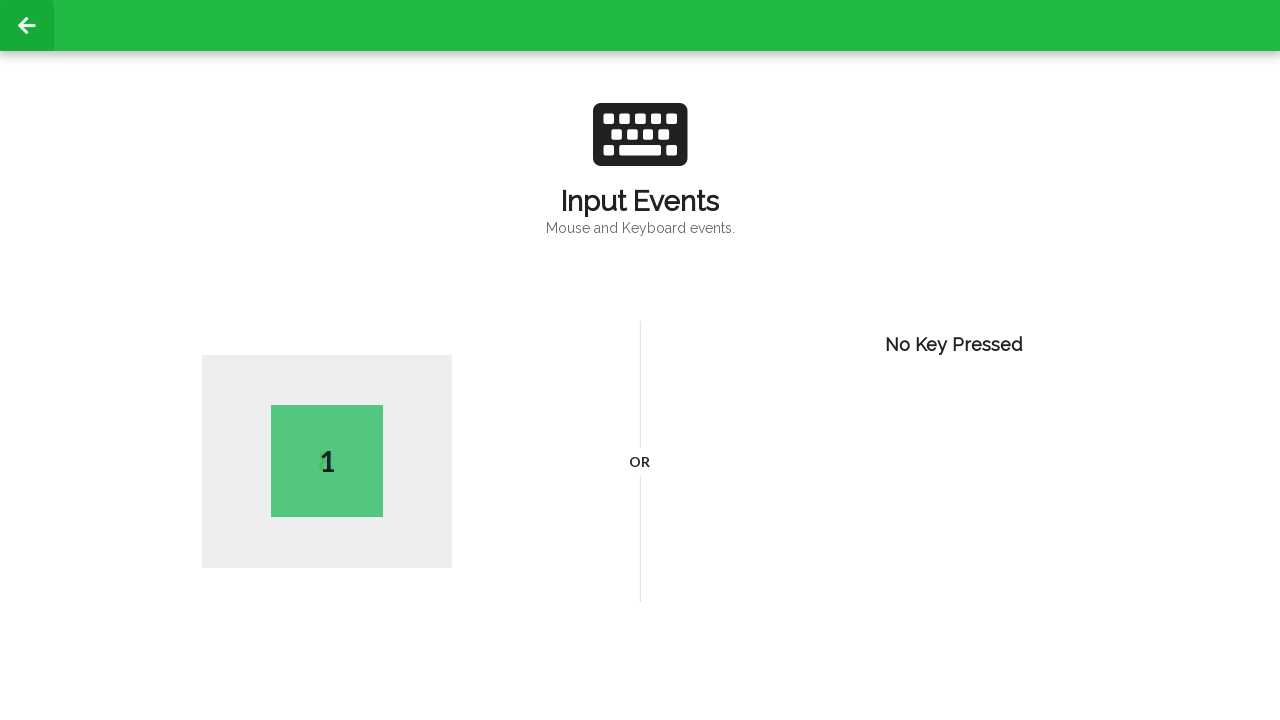

Pressed key 'A' to simulate first name initial
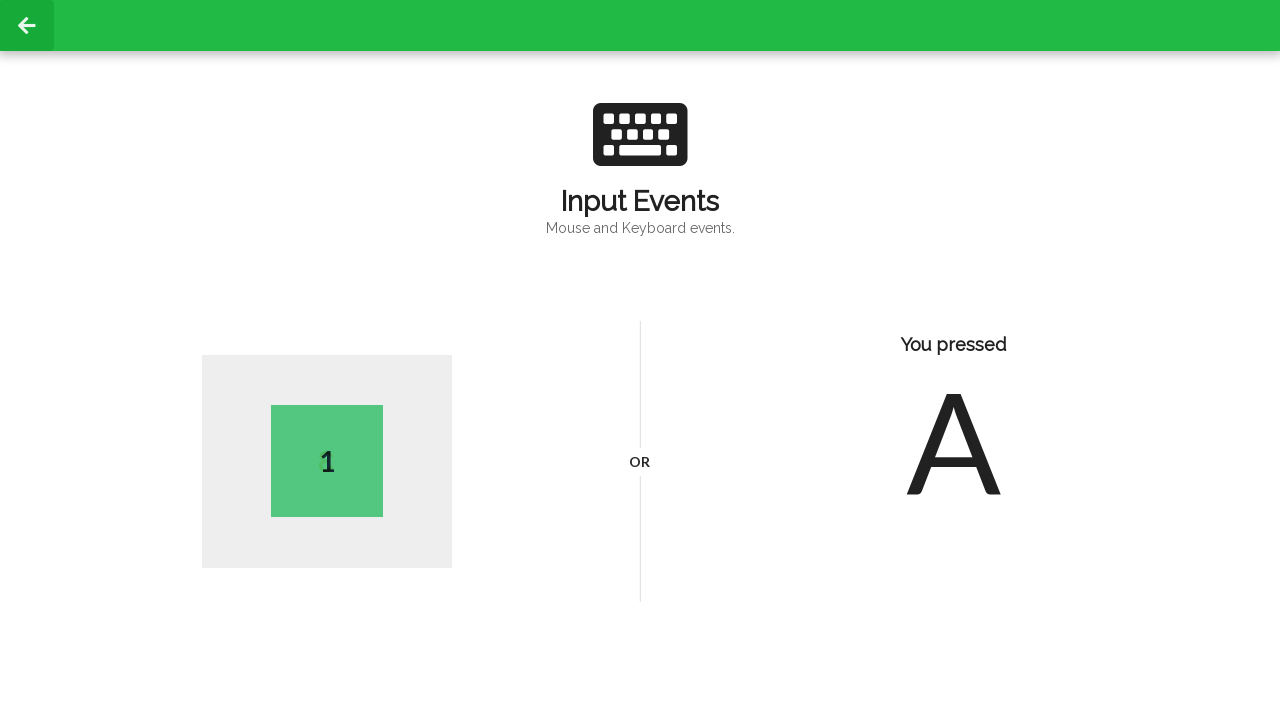

Selected all text using Ctrl+A
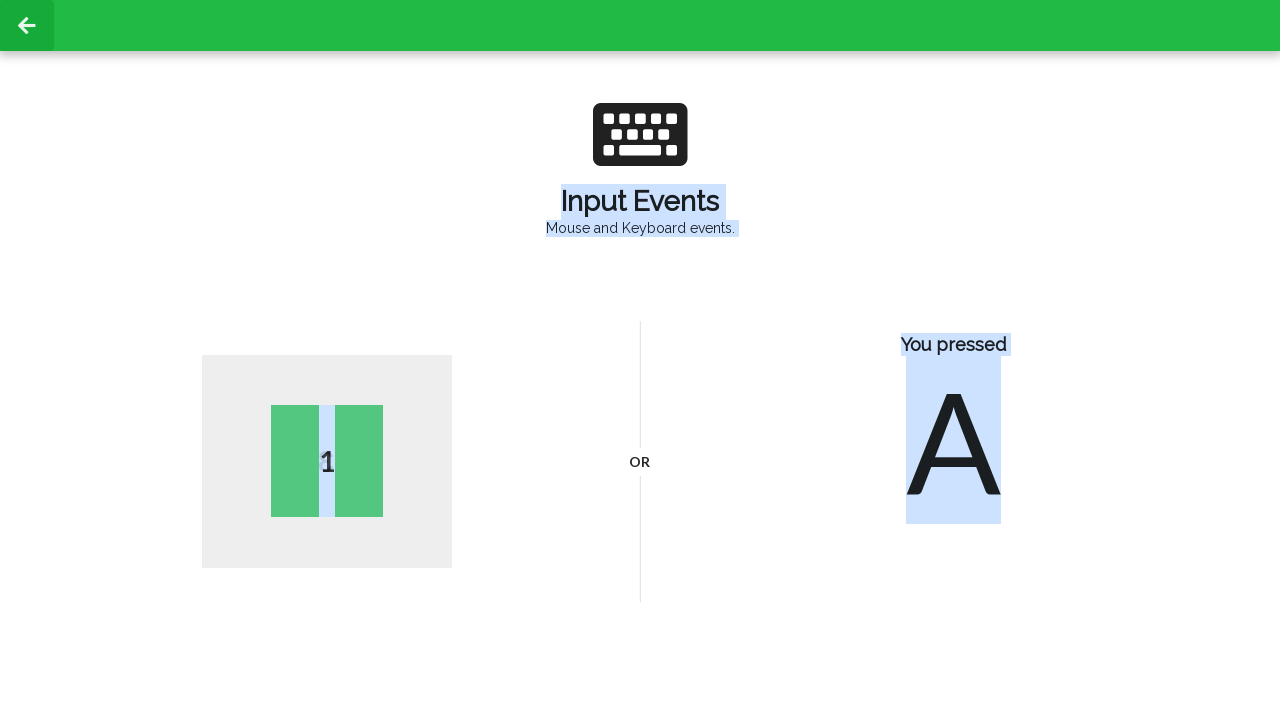

Copied selected text using Ctrl+C
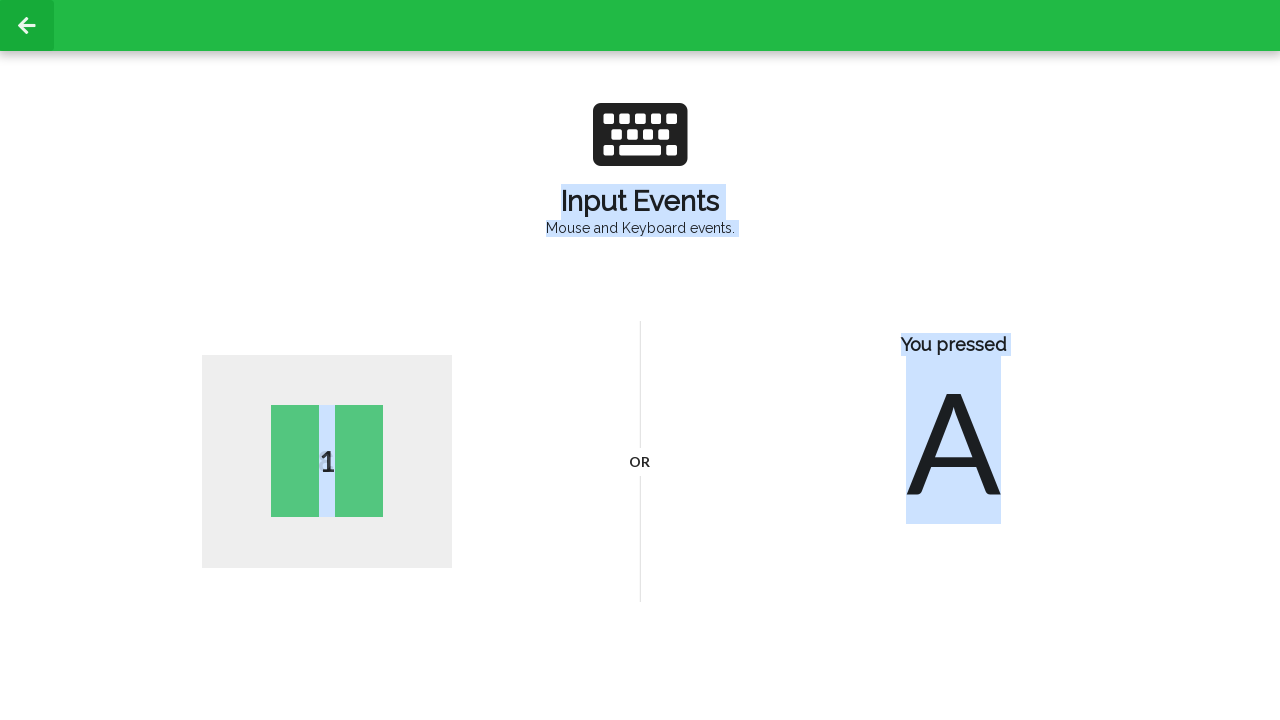

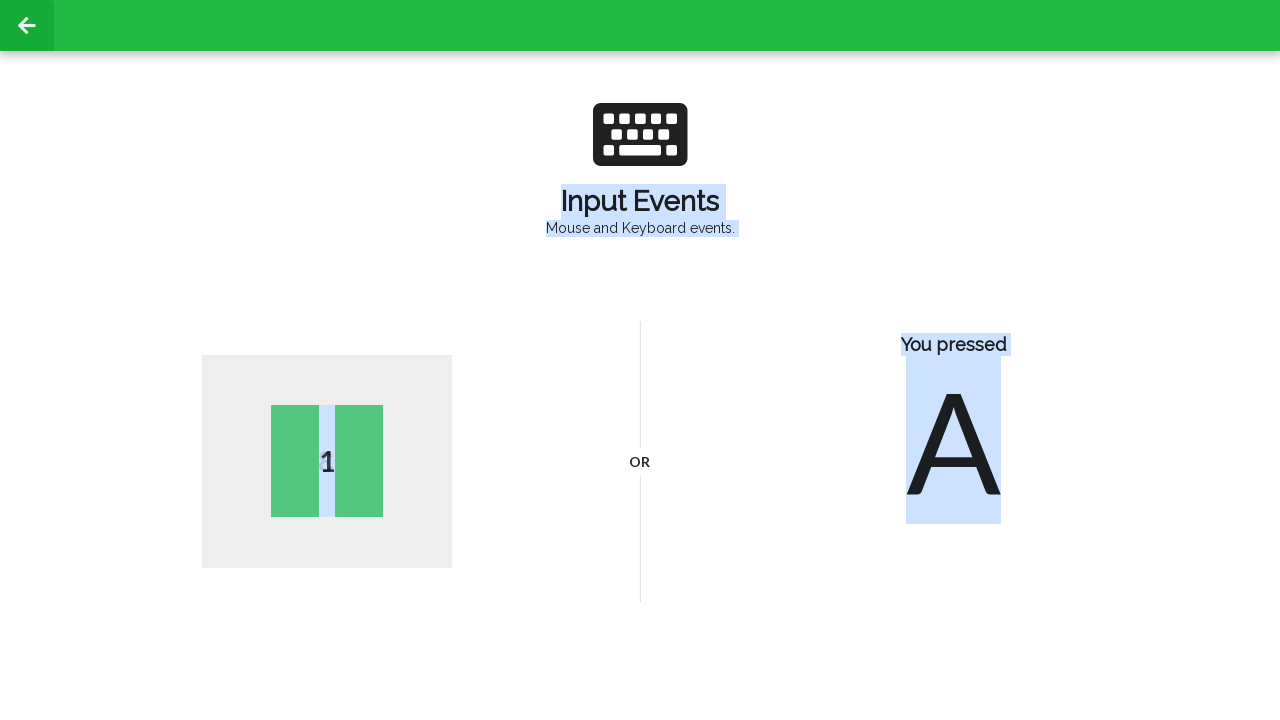